Opens SpiceJet flight booking page and clicks on the departure date picker to open the calendar widget

Starting URL: https://book.spicejet.com/

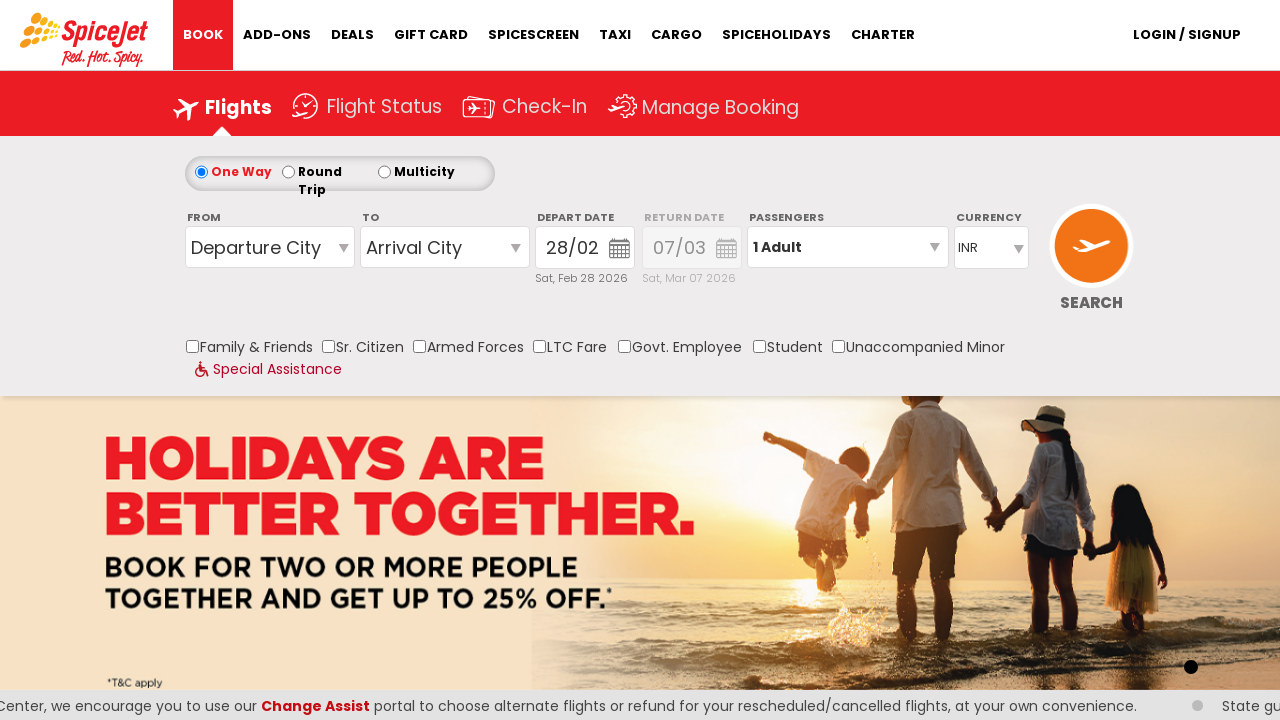

Clicked departure date picker button to open calendar widget at (624, 250) on xpath=//*[@id='marketDate_1']/button
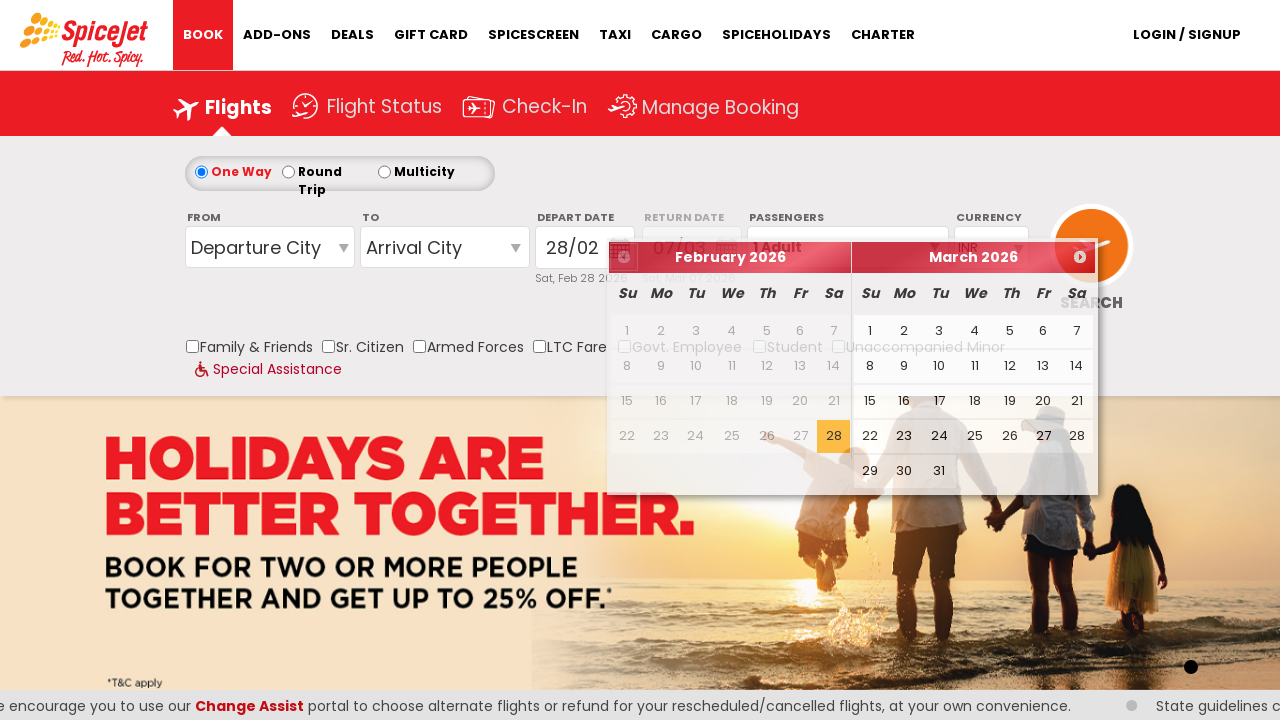

Date picker calendar widget appeared
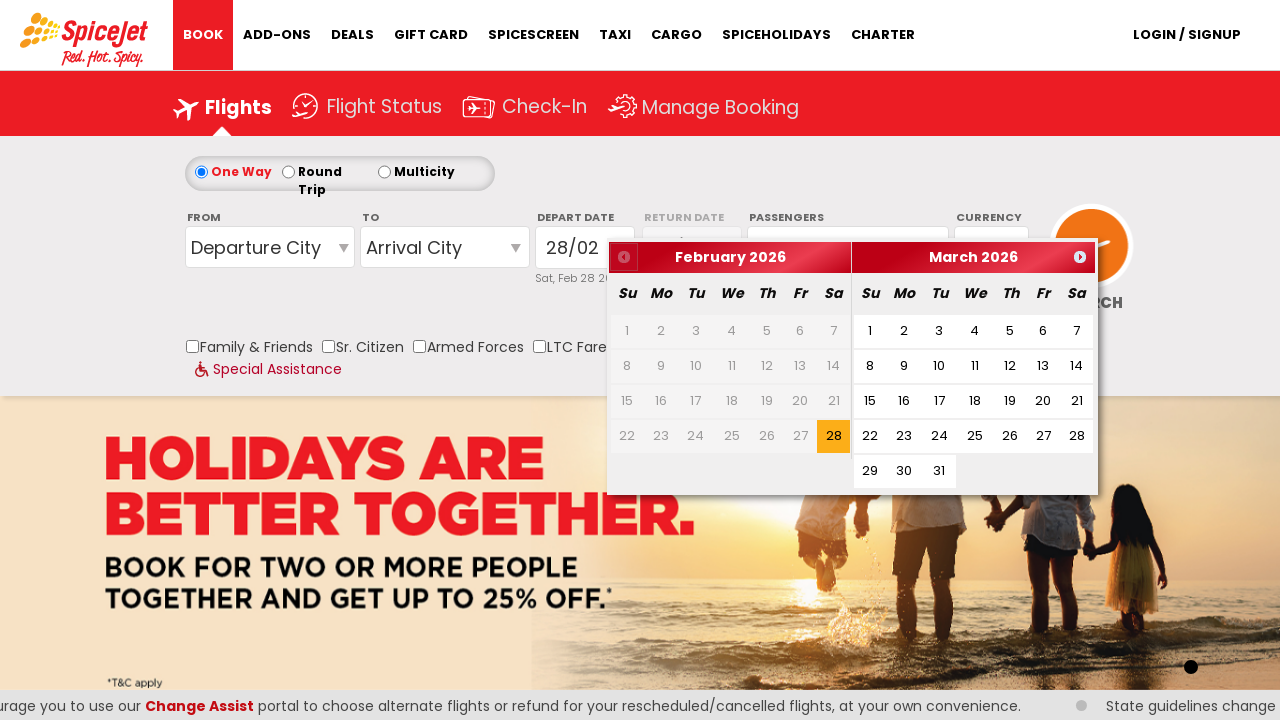

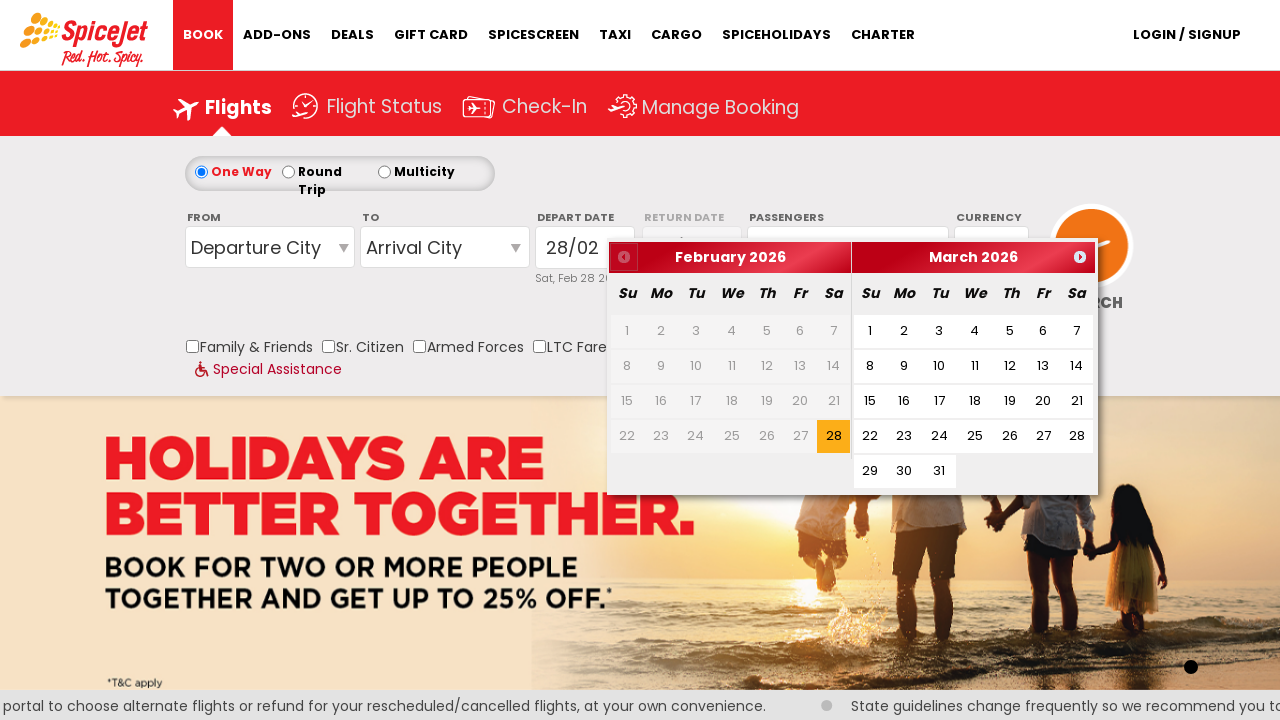